Tests jQuery UI drag and drop functionality by dragging an element and dropping it onto a target area

Starting URL: https://jqueryui.com/droppable/

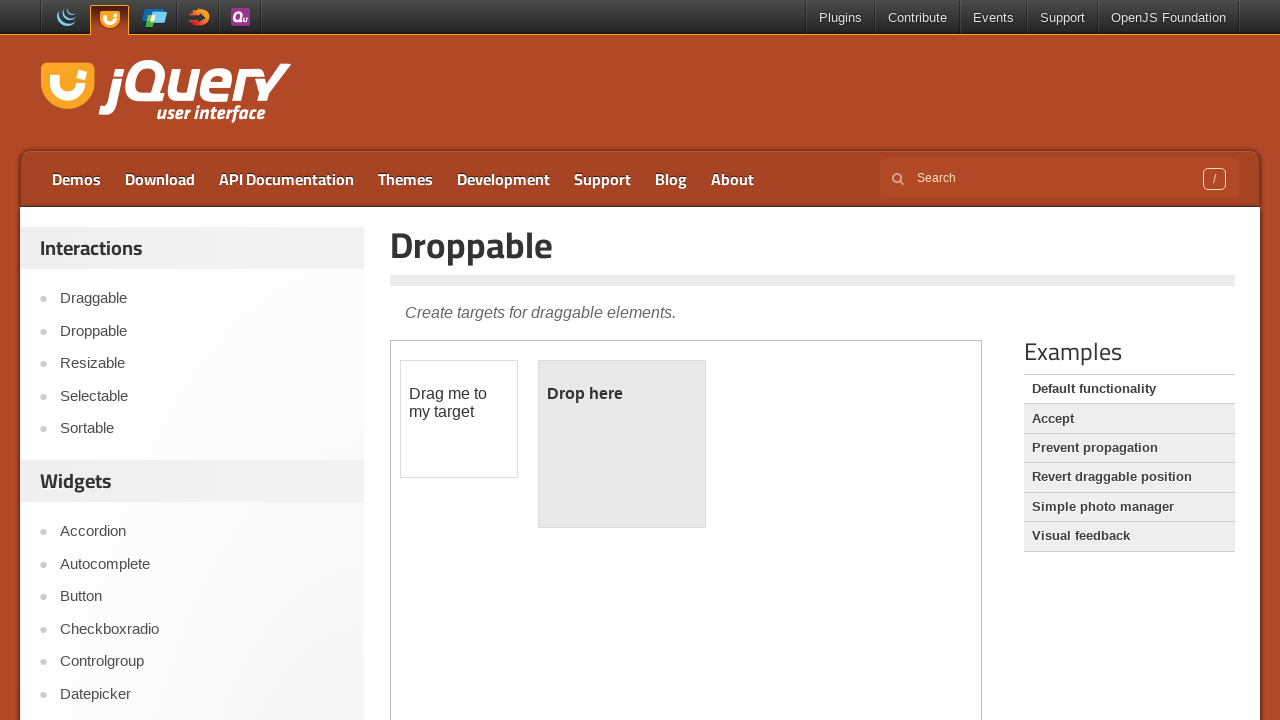

Clicked on Droppable link at (202, 331) on a:has-text('Droppable')
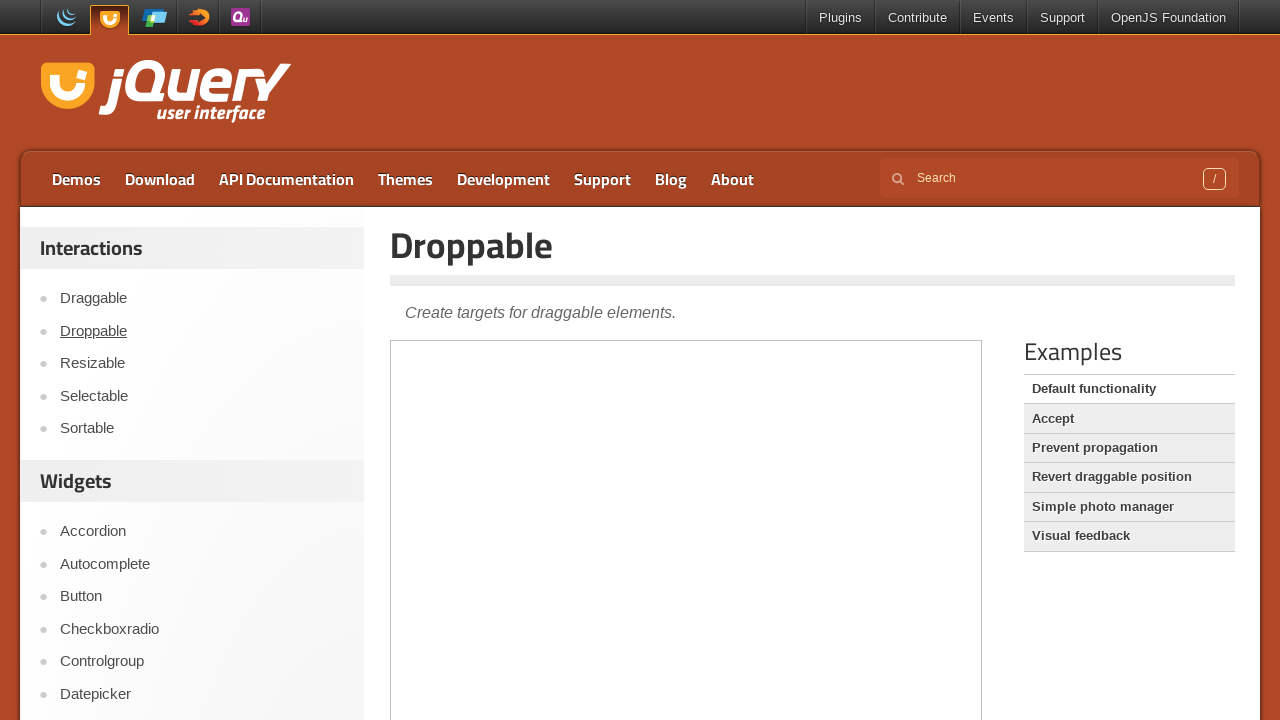

Located demo iframe
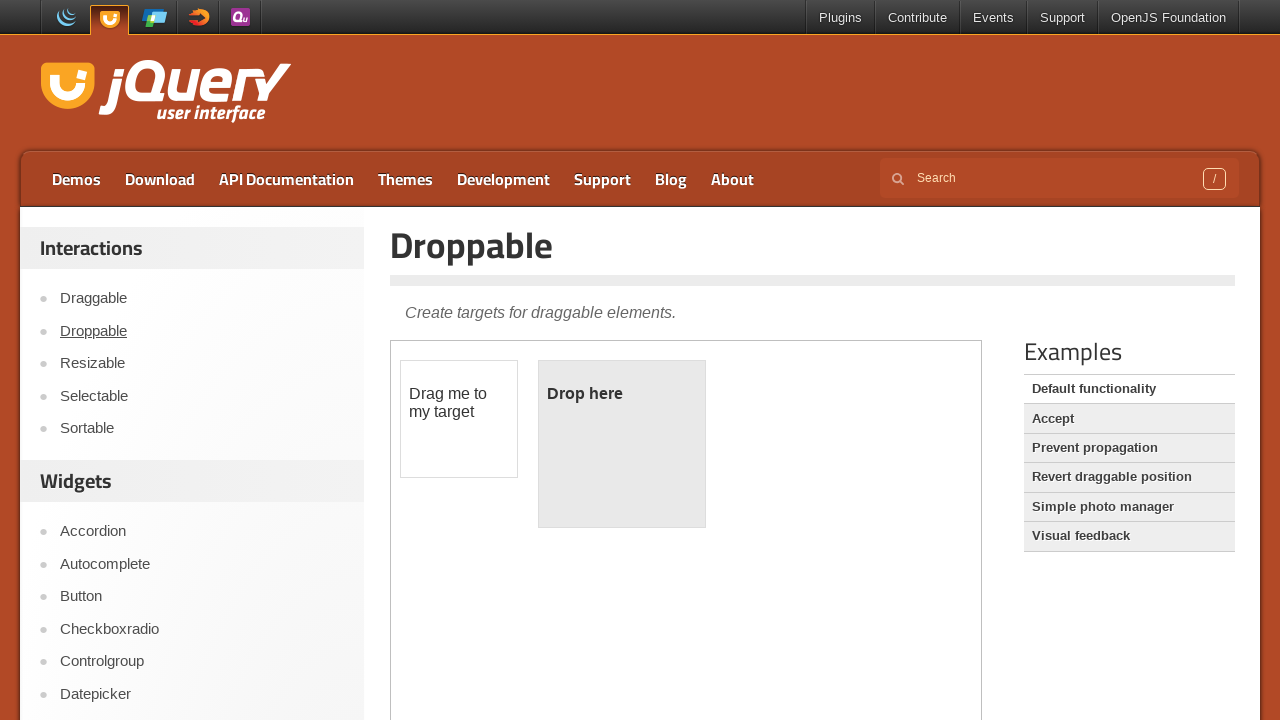

Located draggable element
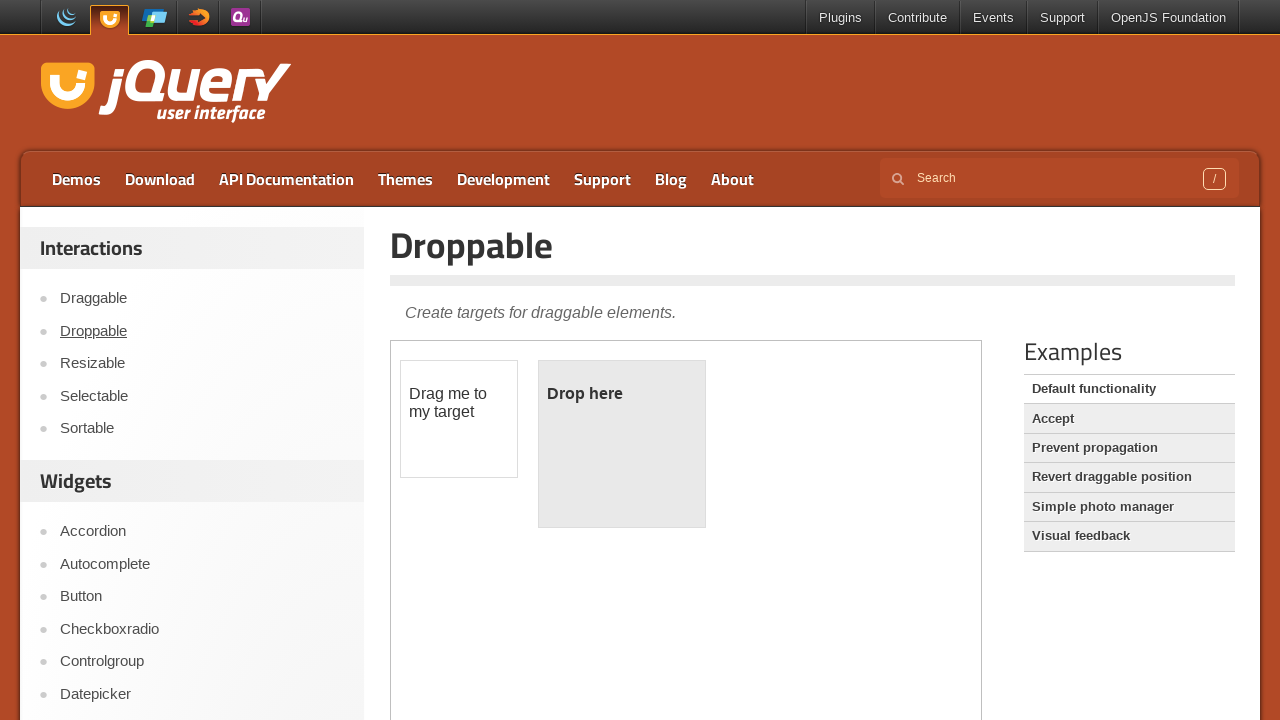

Located droppable target area
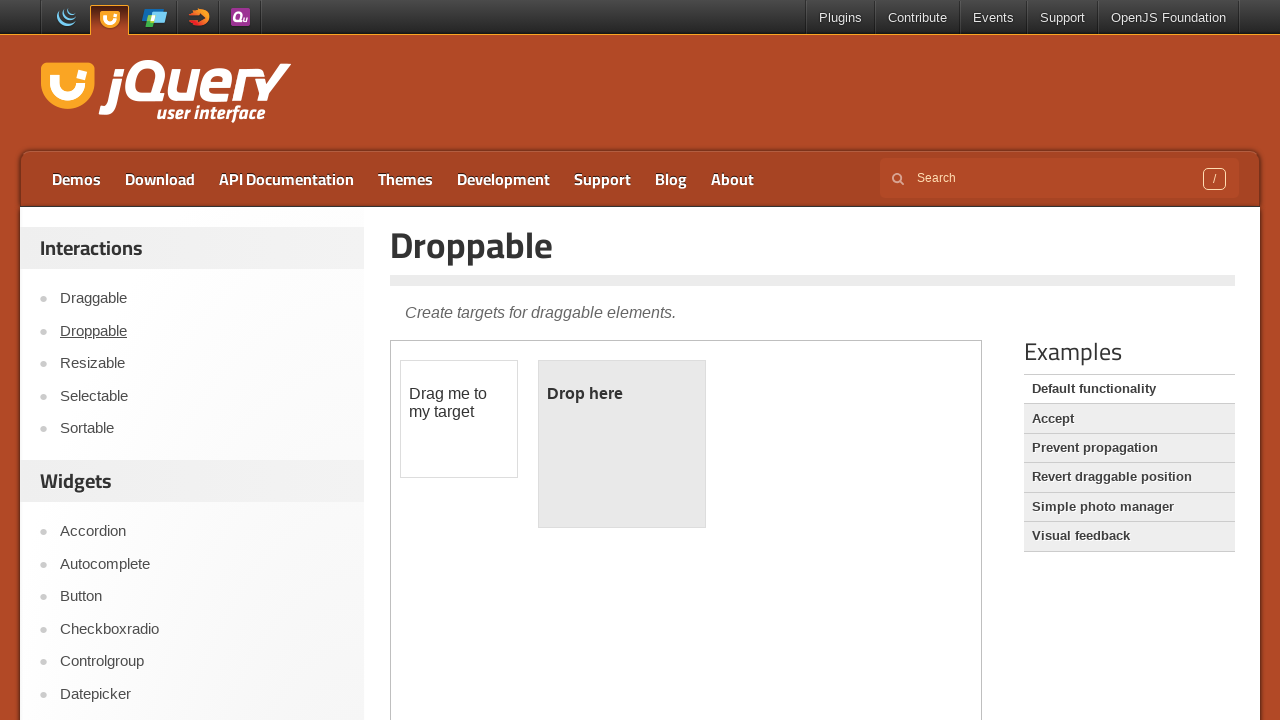

Dragged element onto droppable target area at (622, 444)
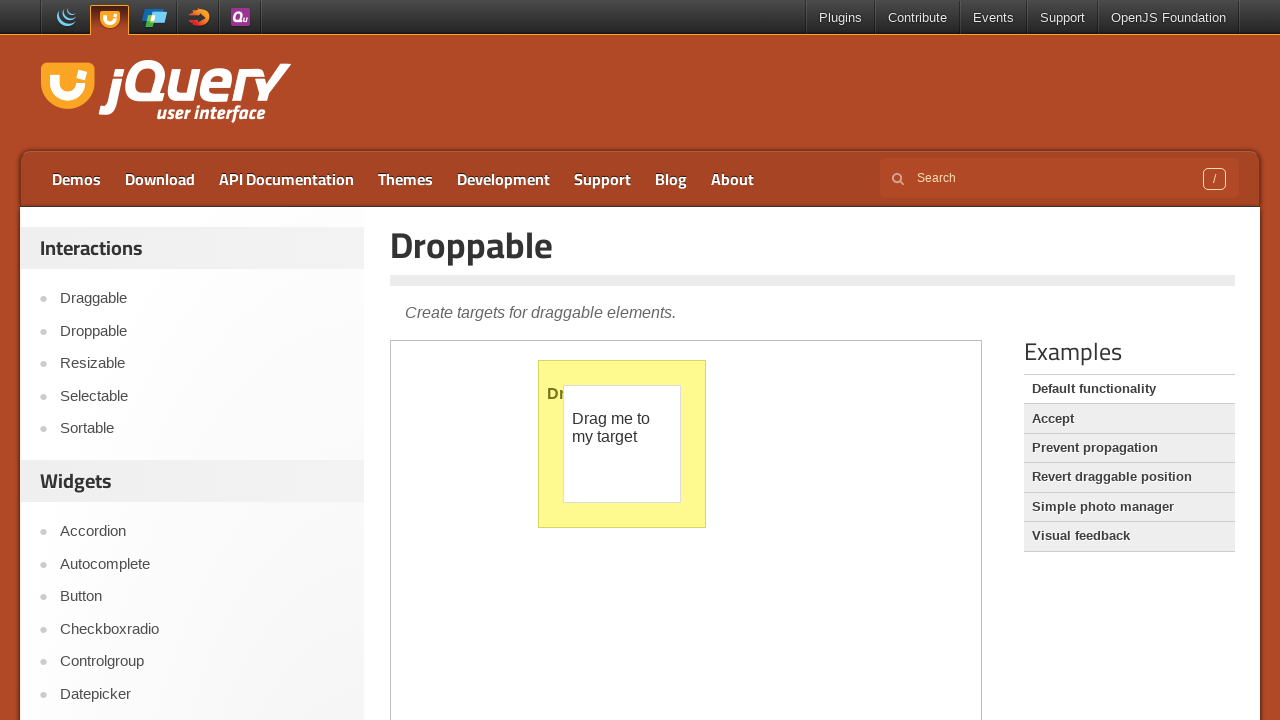

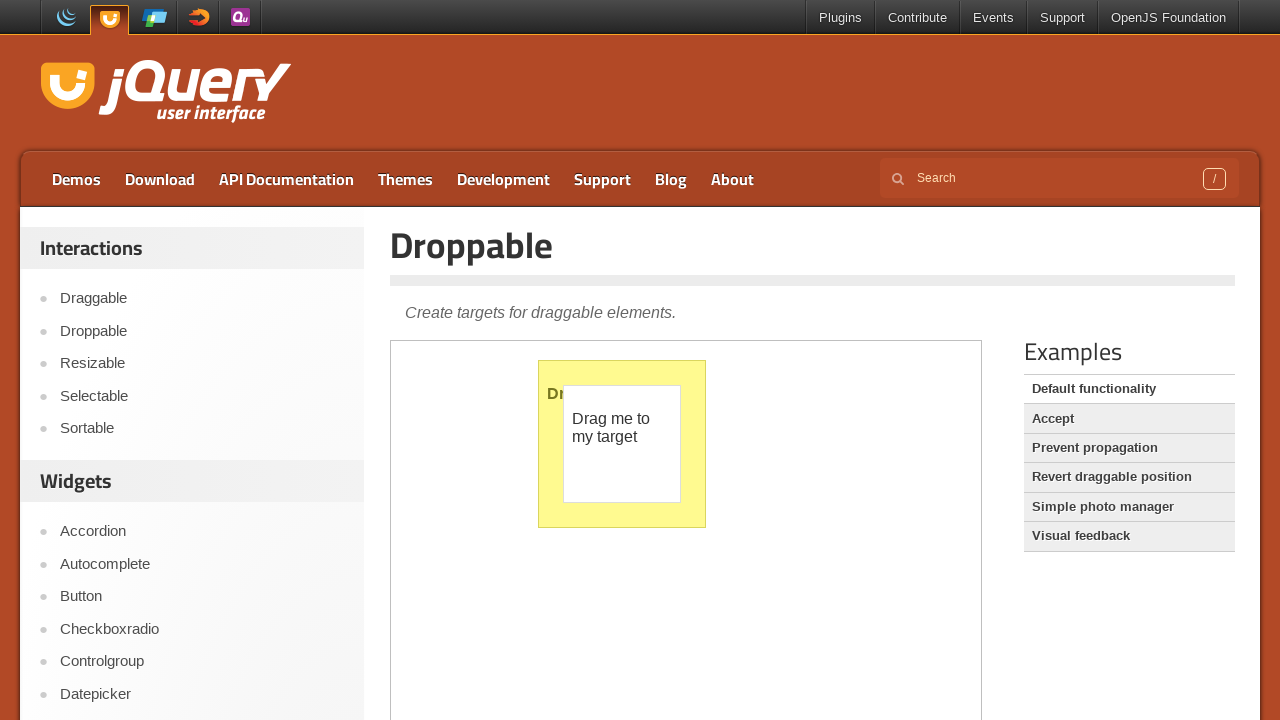